Tests drag and drop functionality on the jQuery UI droppable demo page by dragging an element and dropping it onto a target area, then verifying the drop was successful.

Starting URL: https://jqueryui.com/droppable/

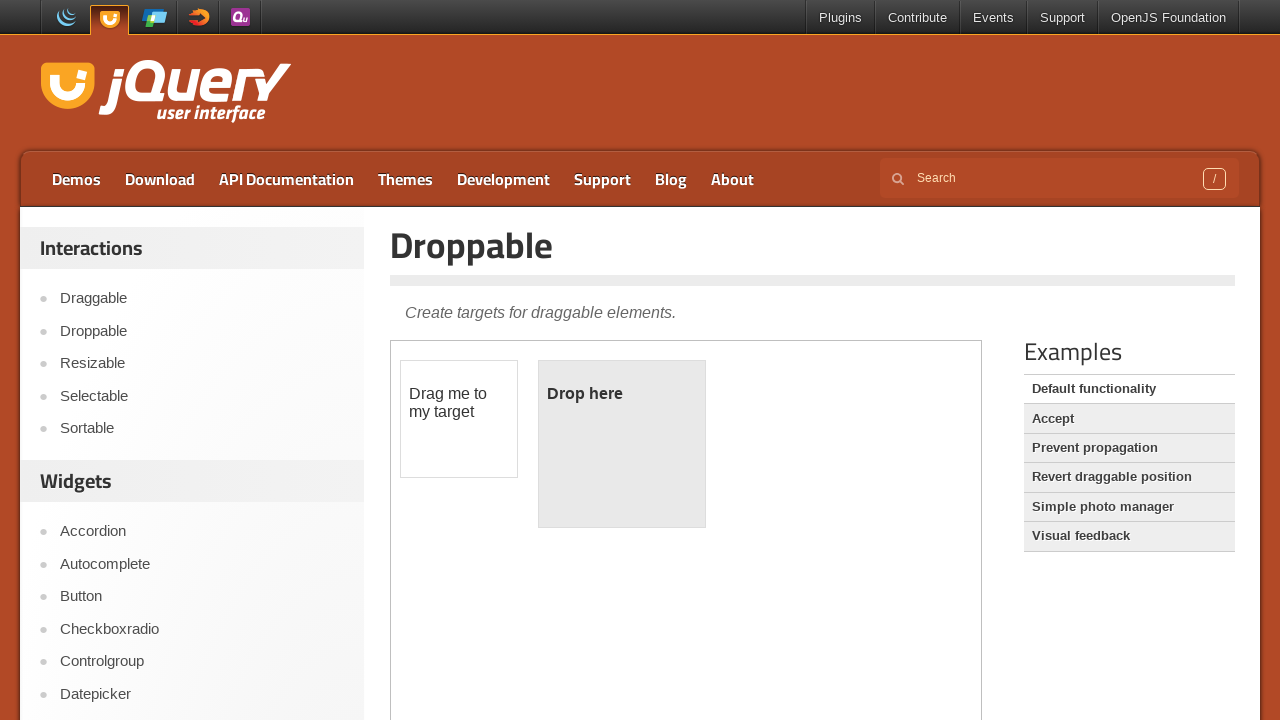

Located the demo iframe containing drag and drop elements
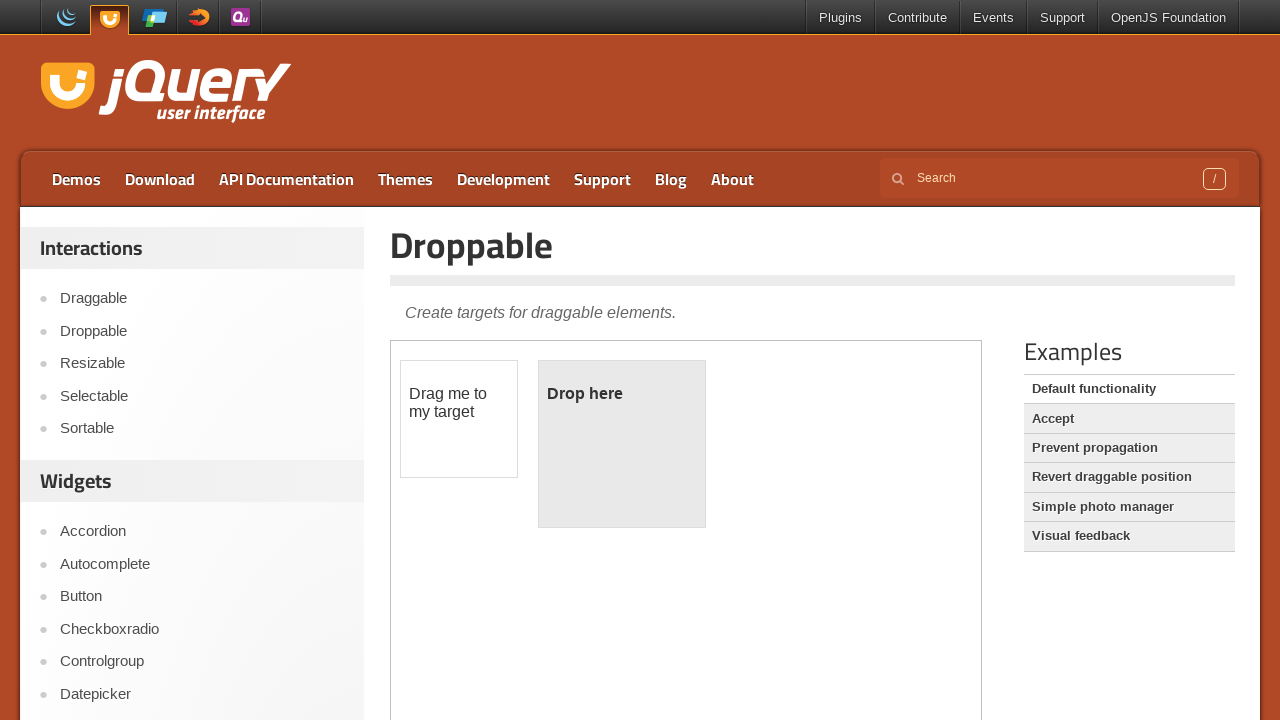

Located the draggable element
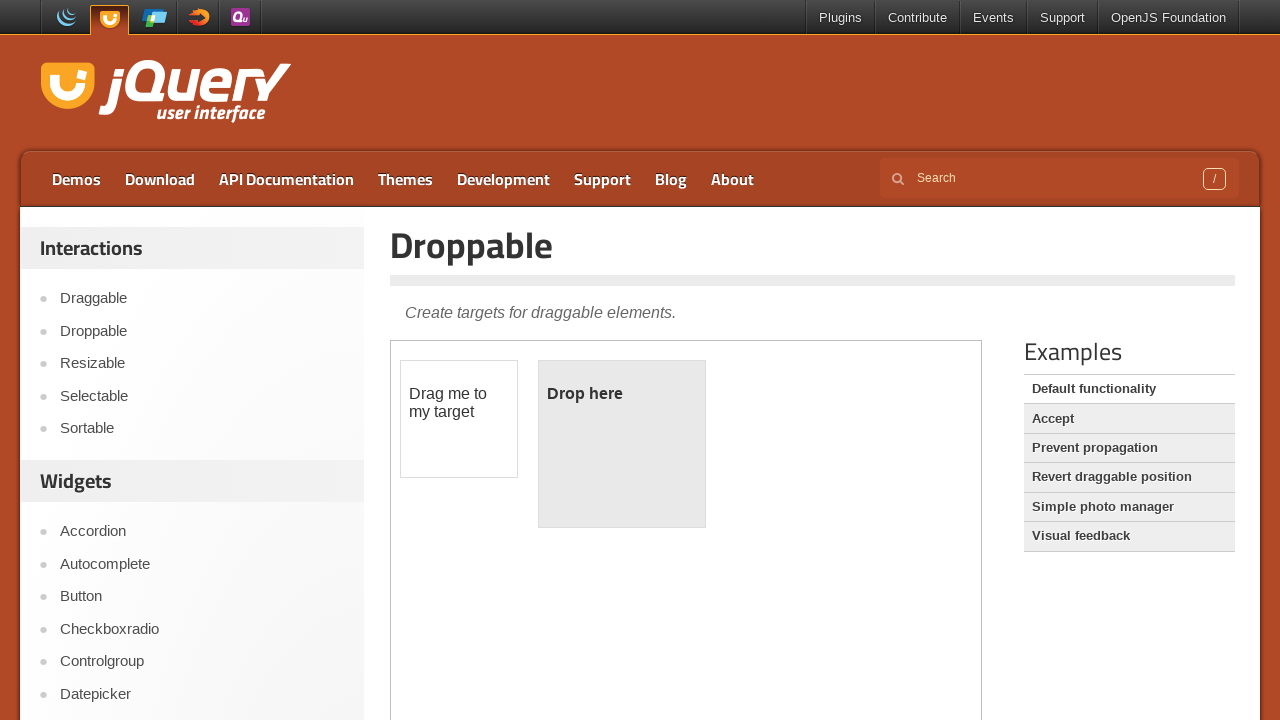

Located the droppable target element
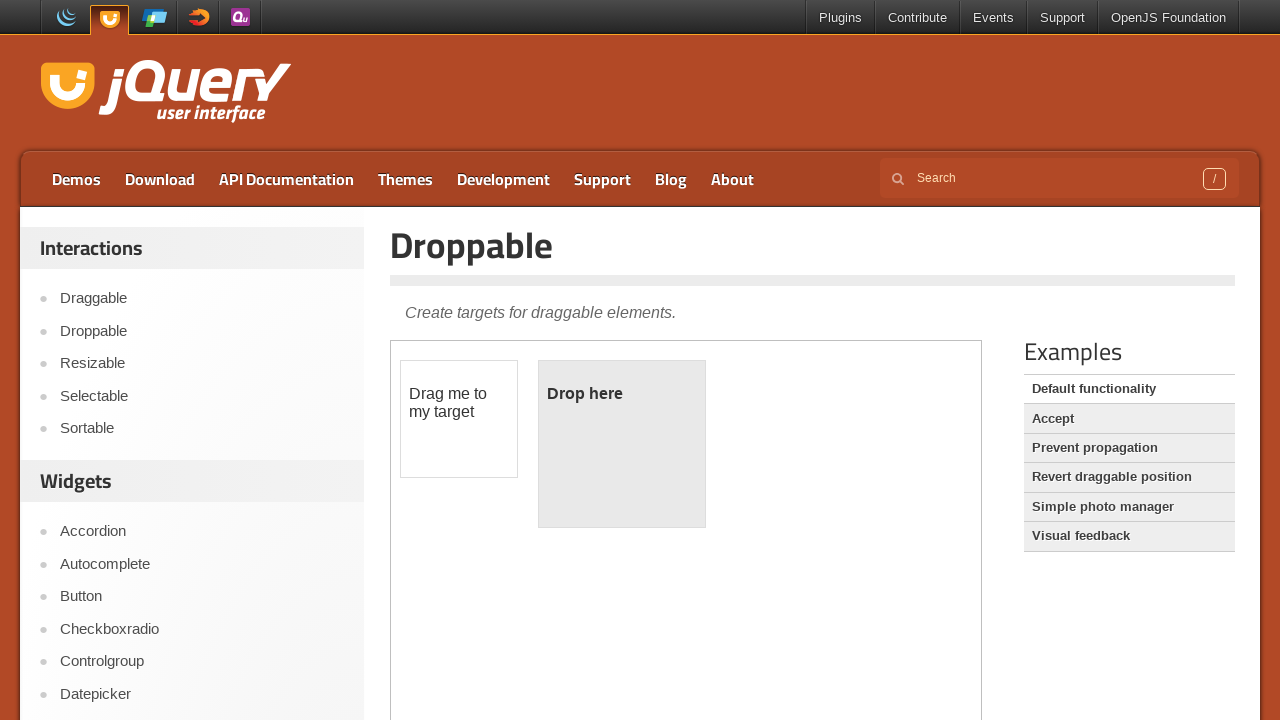

Dragged the draggable element onto the droppable target at (622, 444)
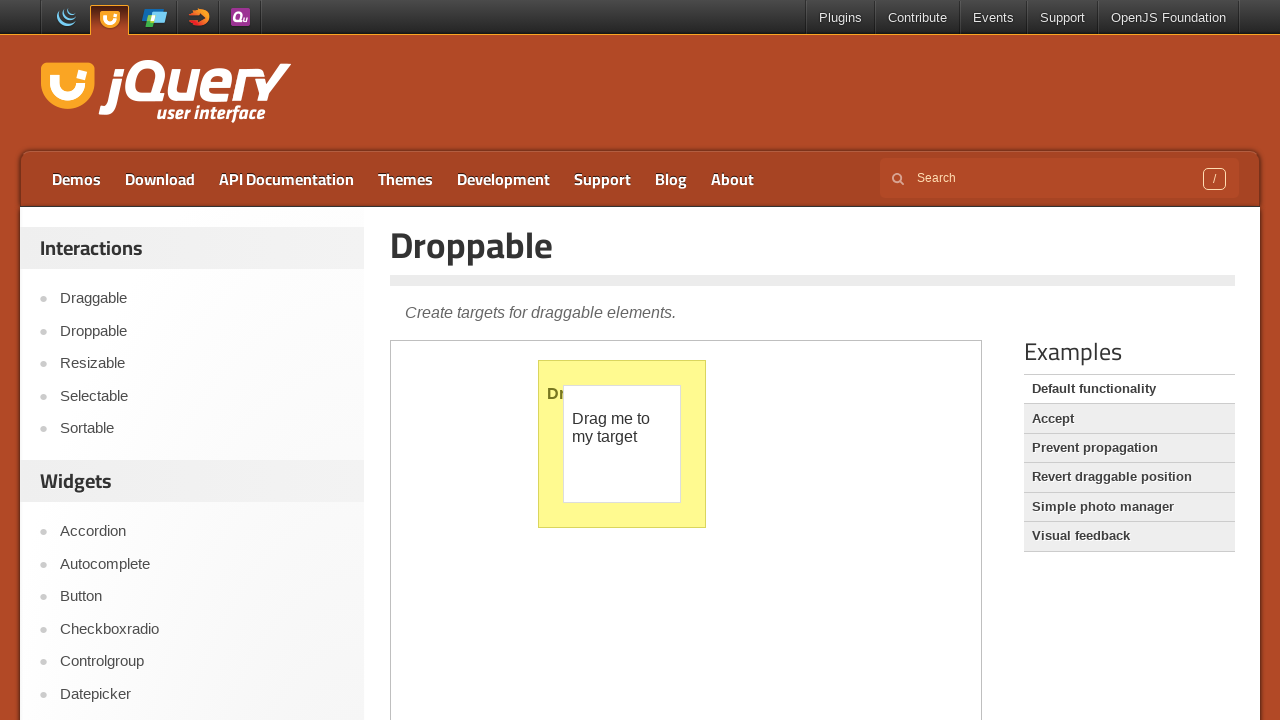

Verified 'Dropped!' text appeared in the target area, confirming successful drop
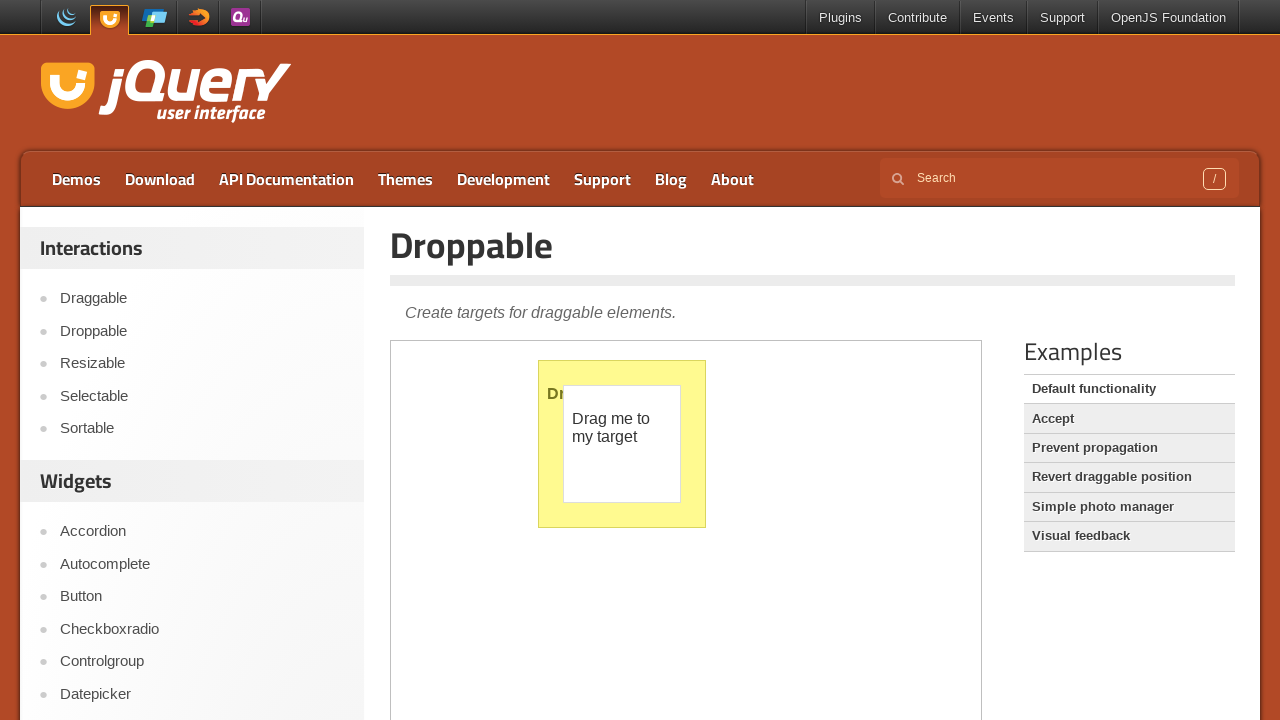

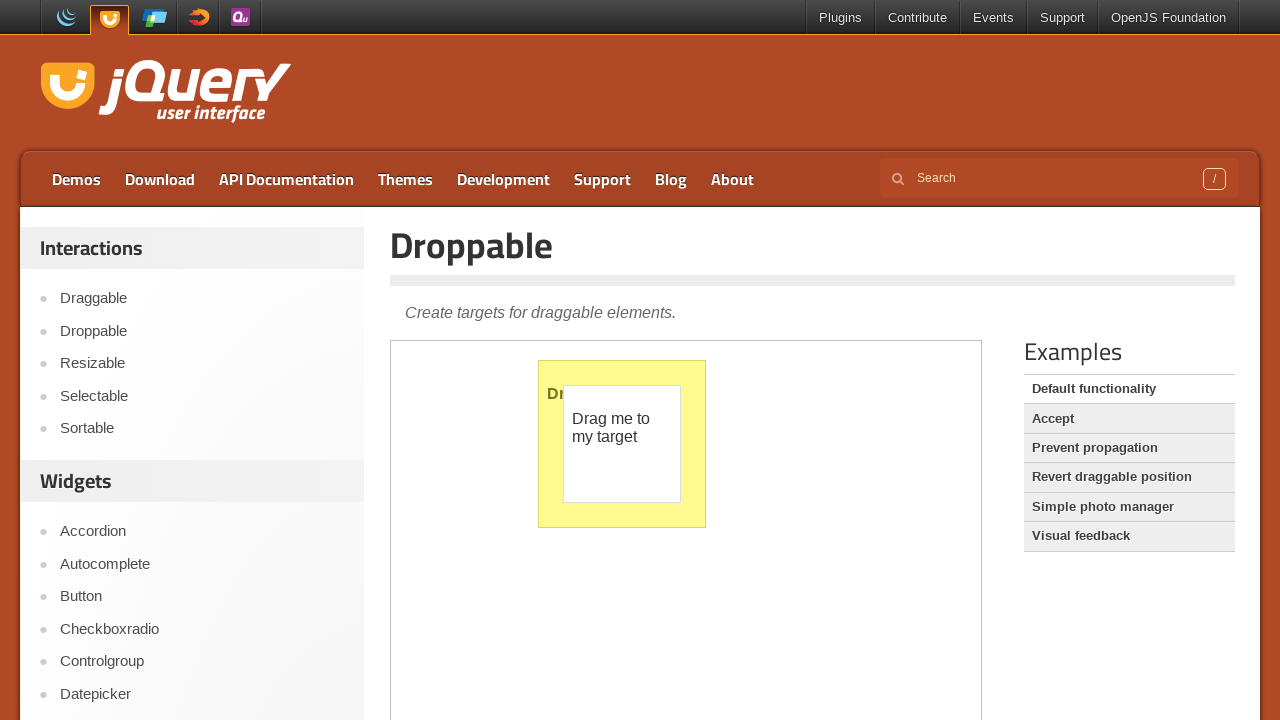